Opens the WebdriverIO sponsor page and verifies the URL is correct

Starting URL: https://webdriver.io/docs/sponsor/

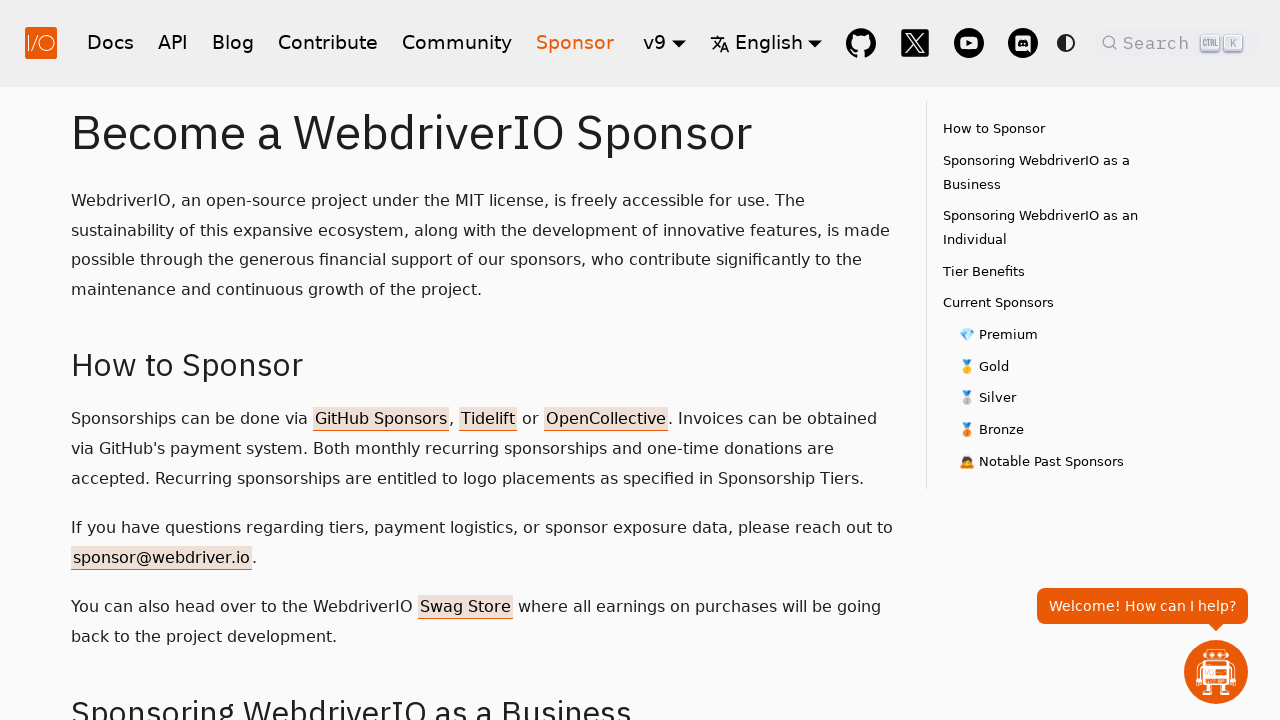

Verified URL is https://webdriver.io/docs/sponsor/
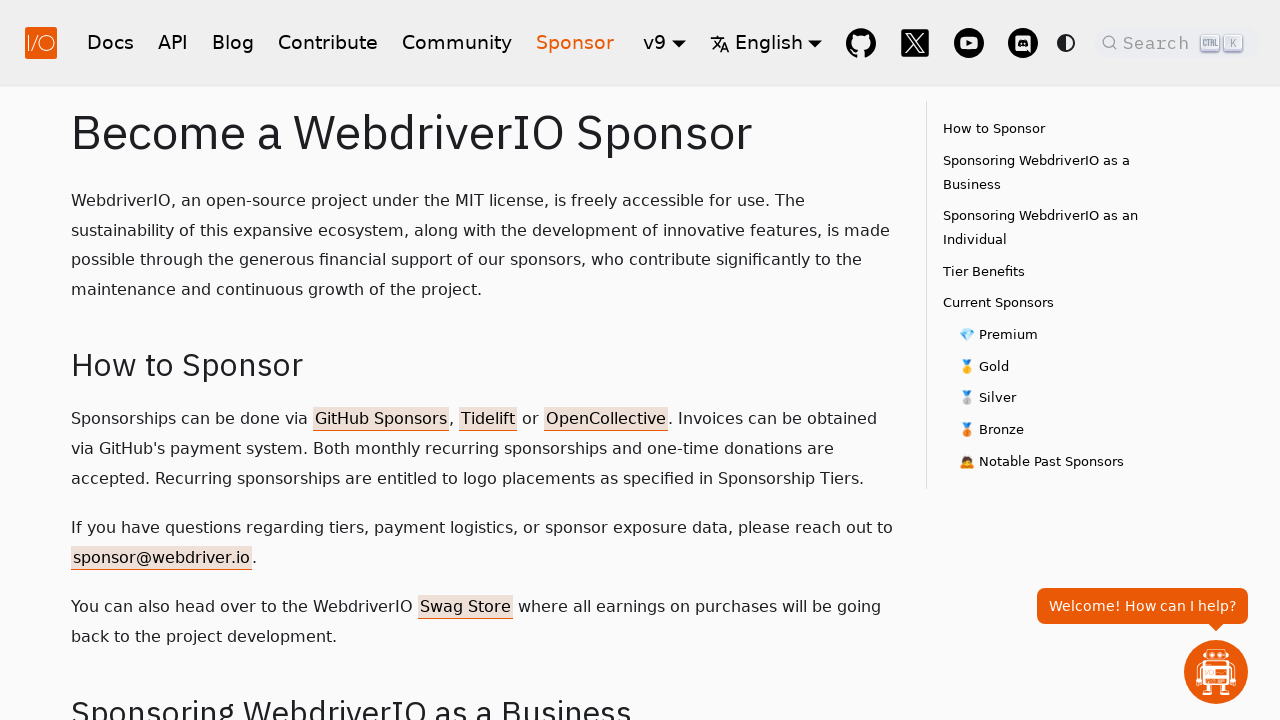

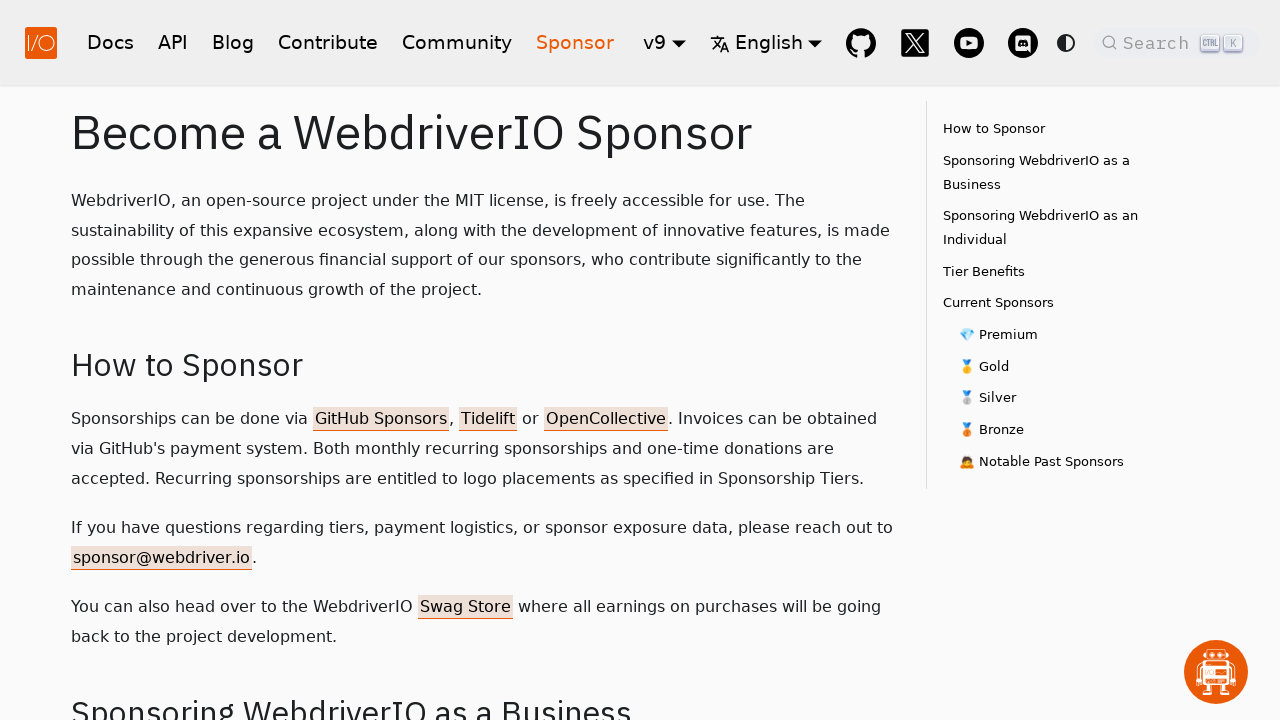